Tests nested iframe navigation by clicking through to the Nested Frames page and then switching between multiple frames (top, middle, bottom, left, right) to verify their content is accessible.

Starting URL: https://the-internet.herokuapp.com

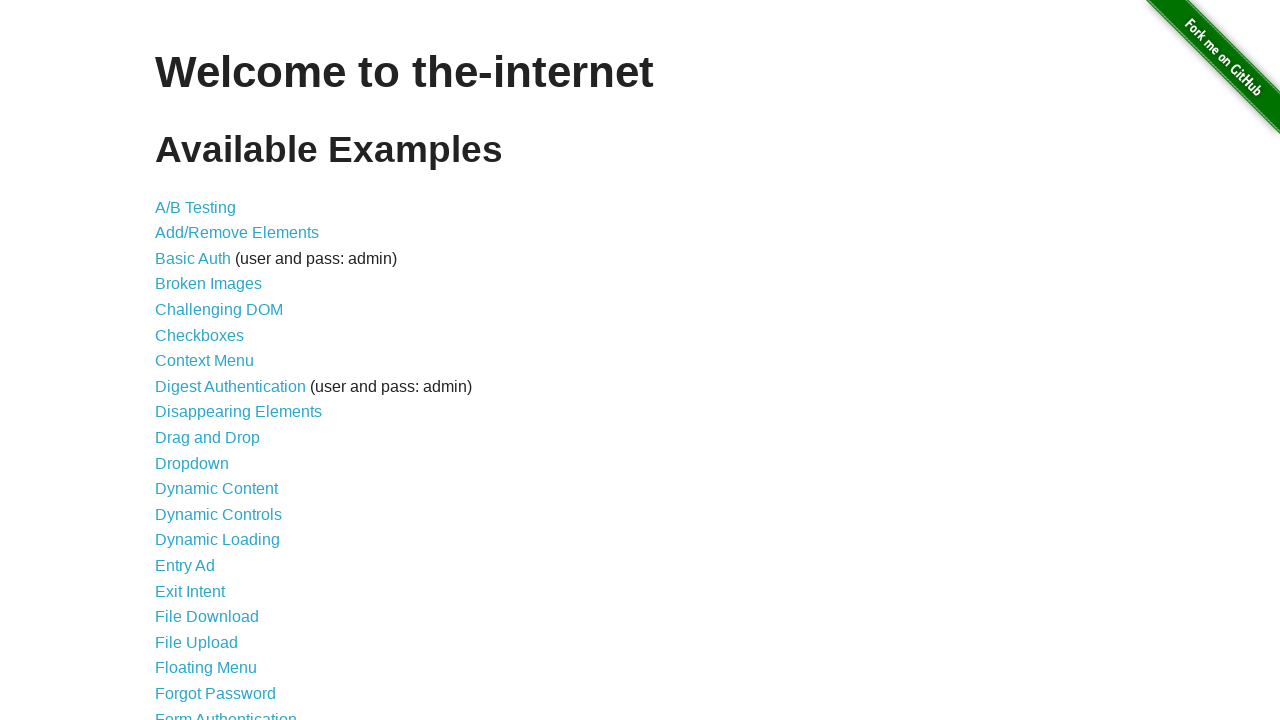

Clicked on Frames link at (182, 361) on xpath=//a[.='Frames']
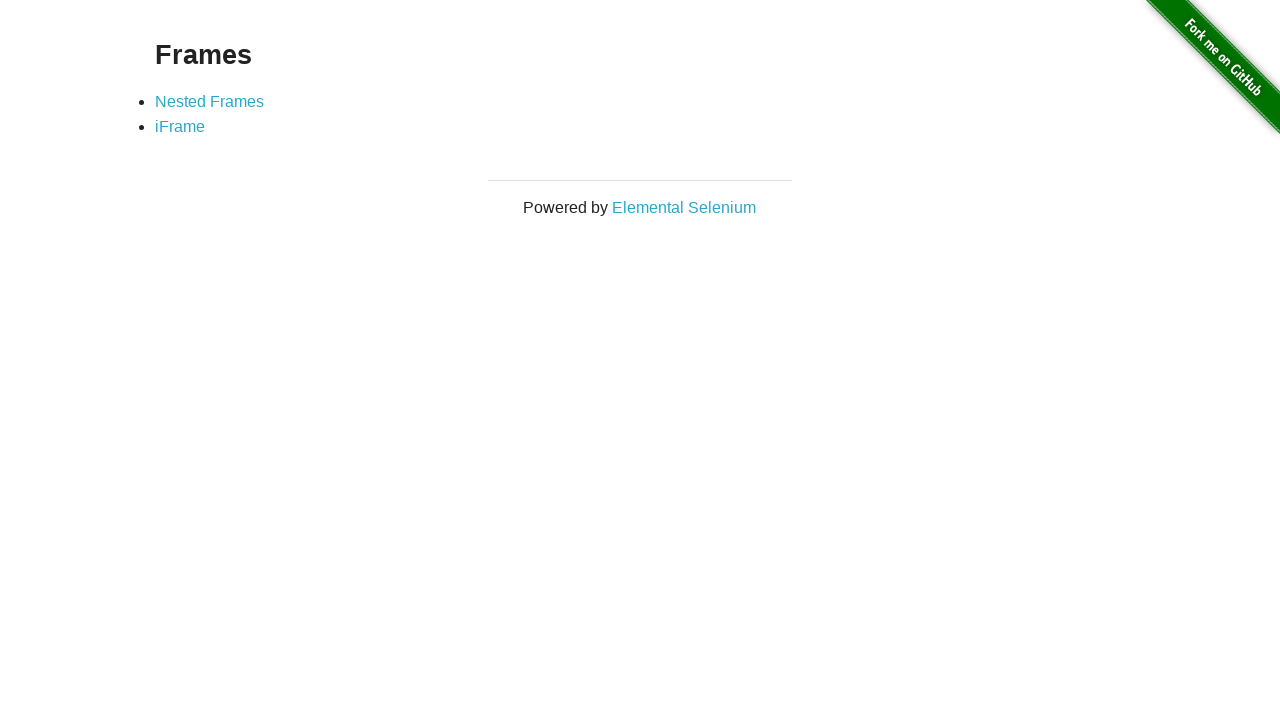

Clicked on Nested Frames link at (210, 101) on xpath=//a[.='Nested Frames']
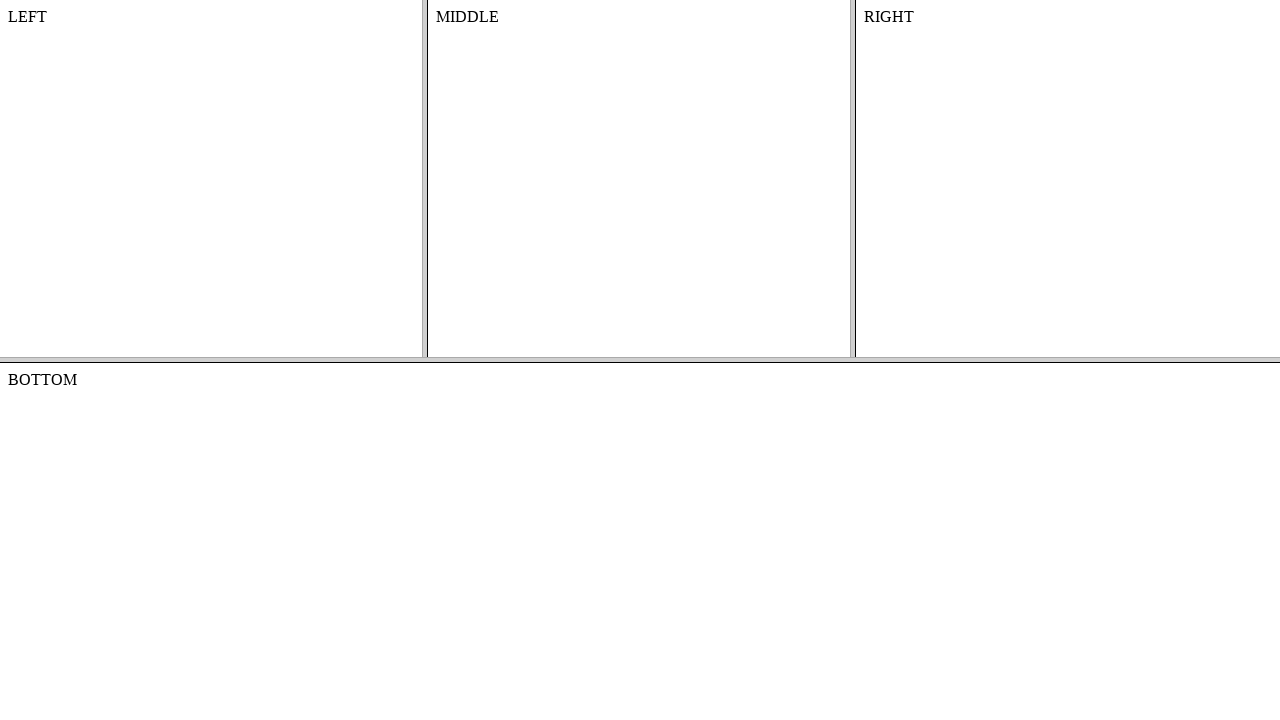

Located frame-top
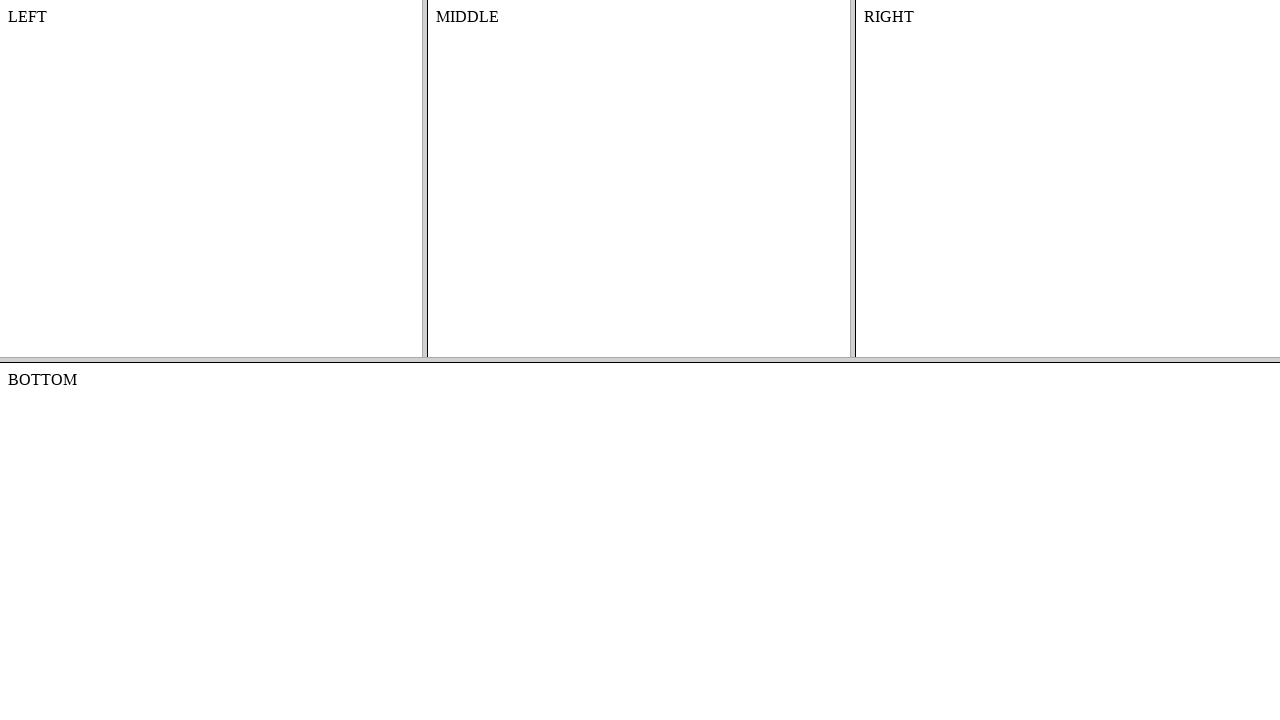

Located frame-middle inside frame-top
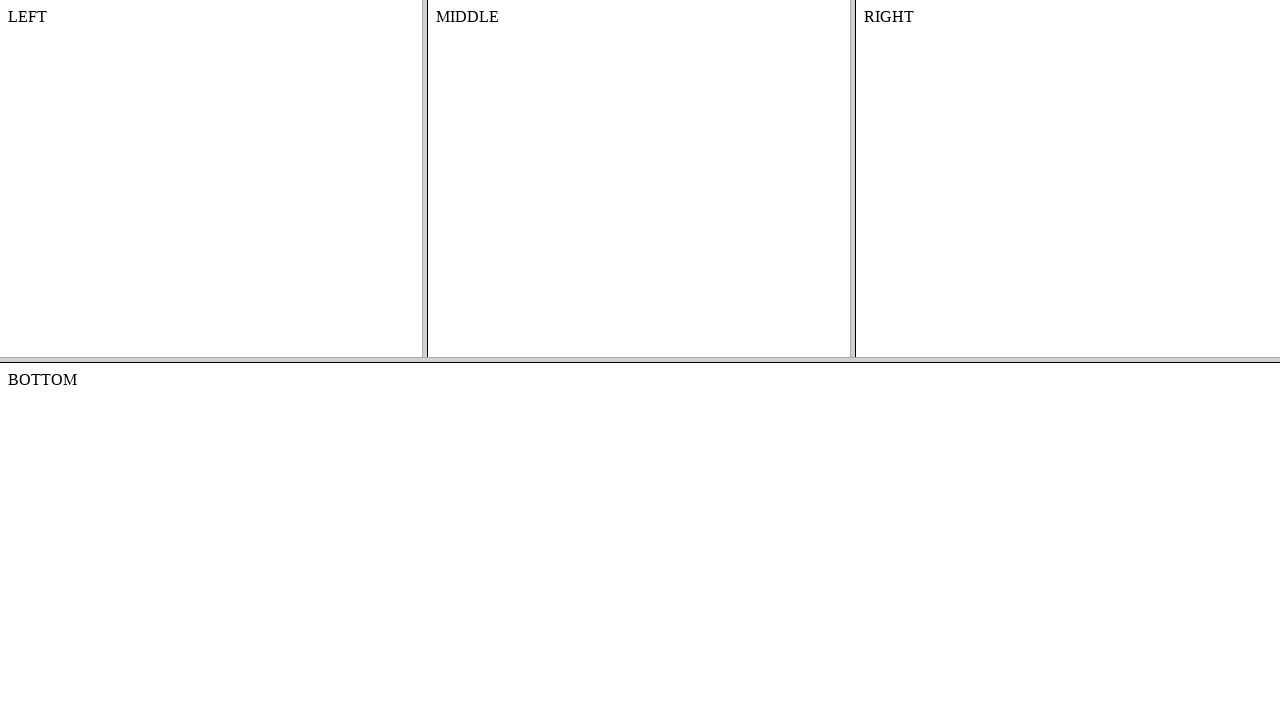

Located #content element in frame-middle
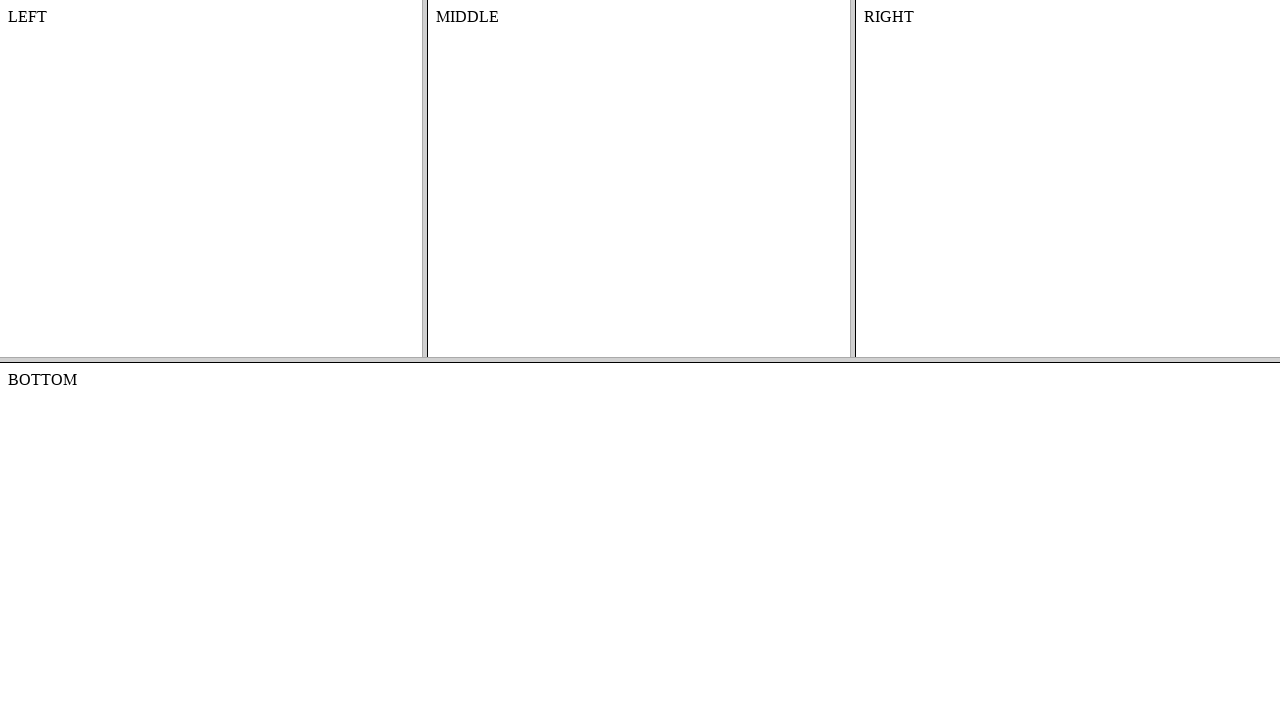

Verified frame-middle content is accessible
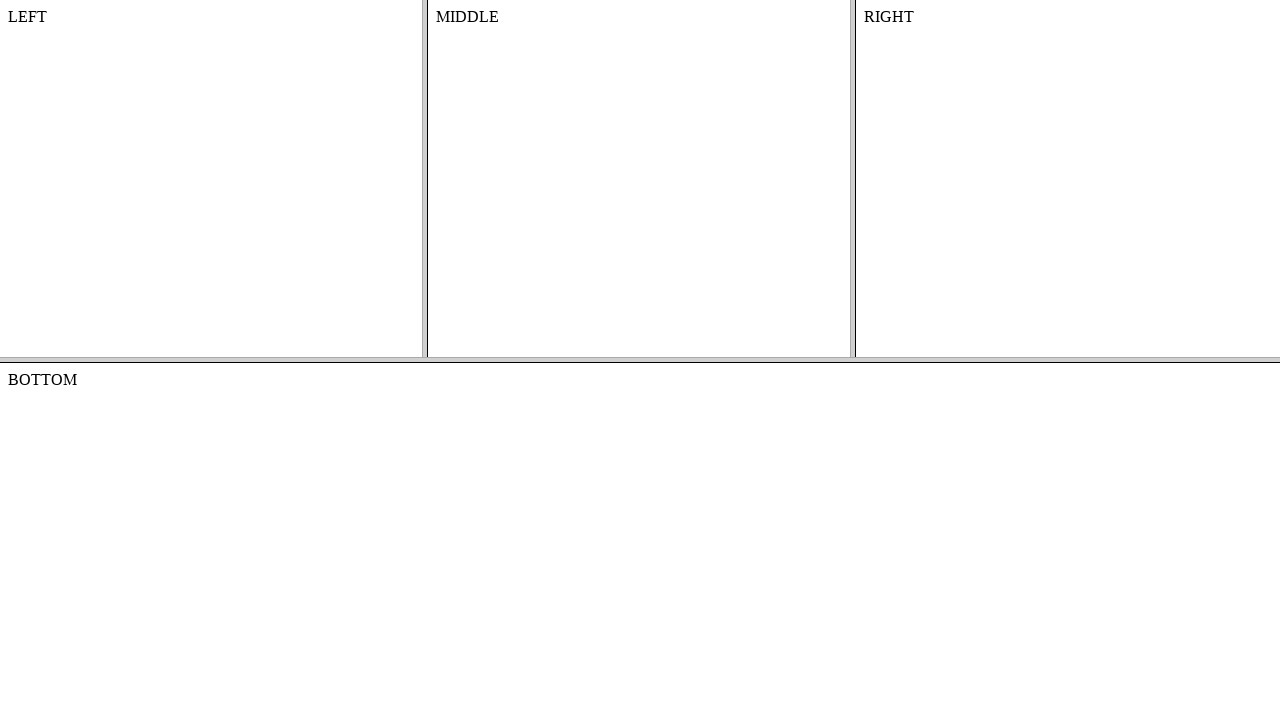

Located frame-bottom
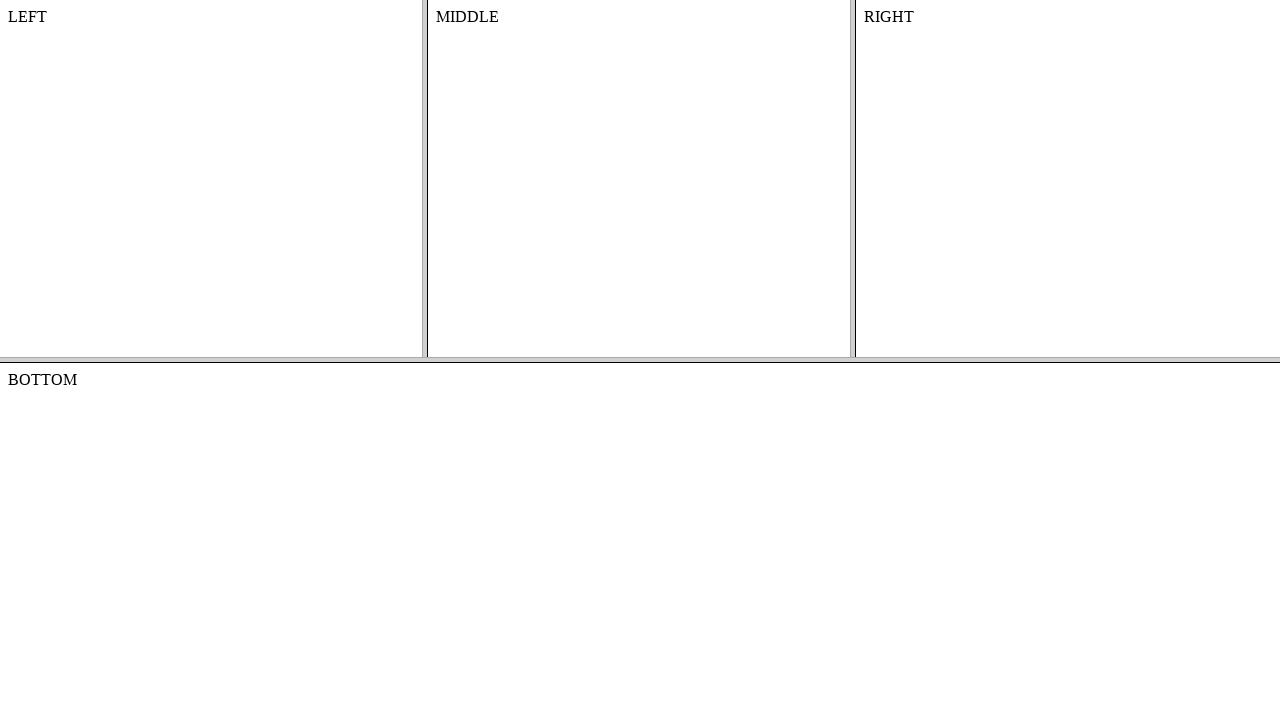

Located body element in frame-bottom
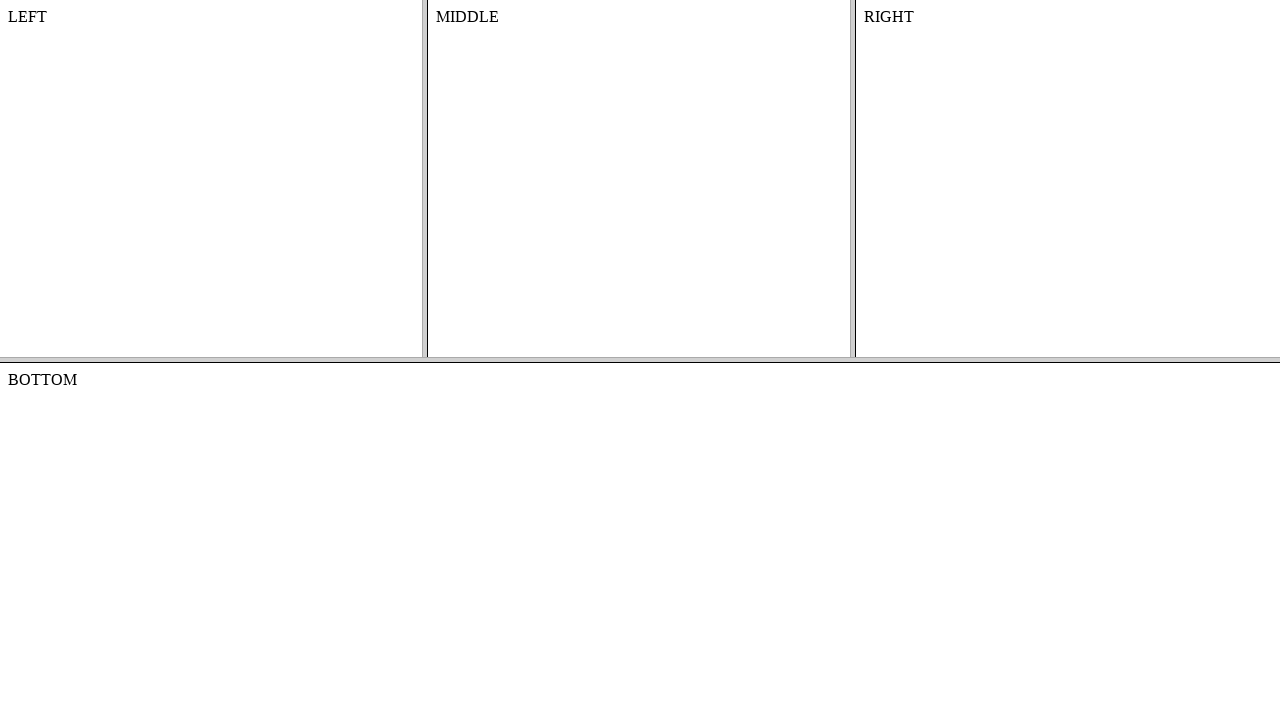

Verified frame-bottom content is accessible
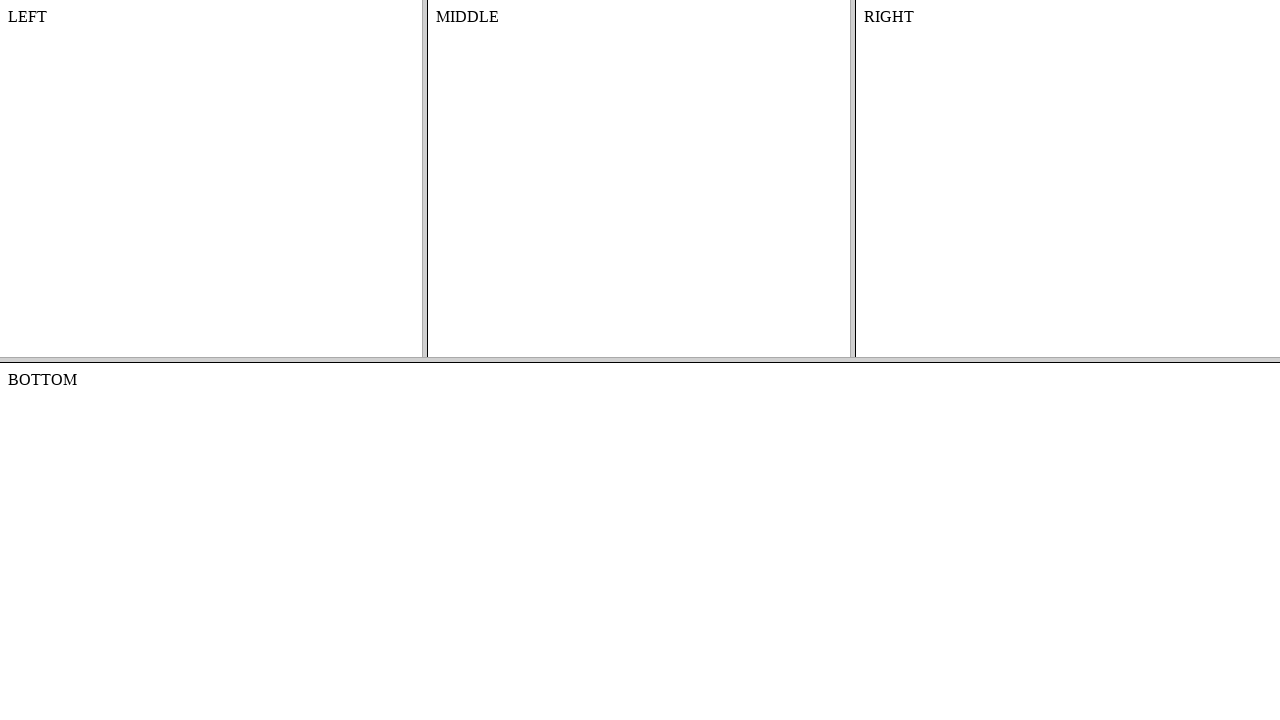

Located frame-left inside frame-top
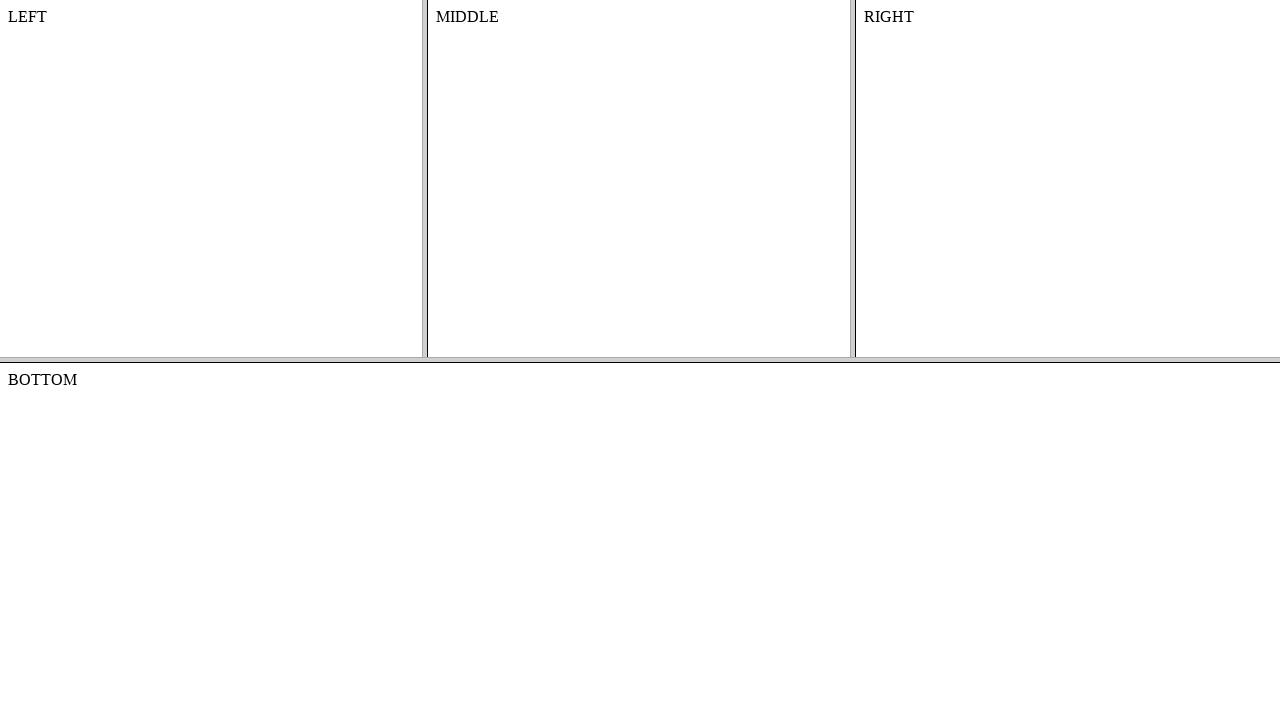

Located body element in frame-left
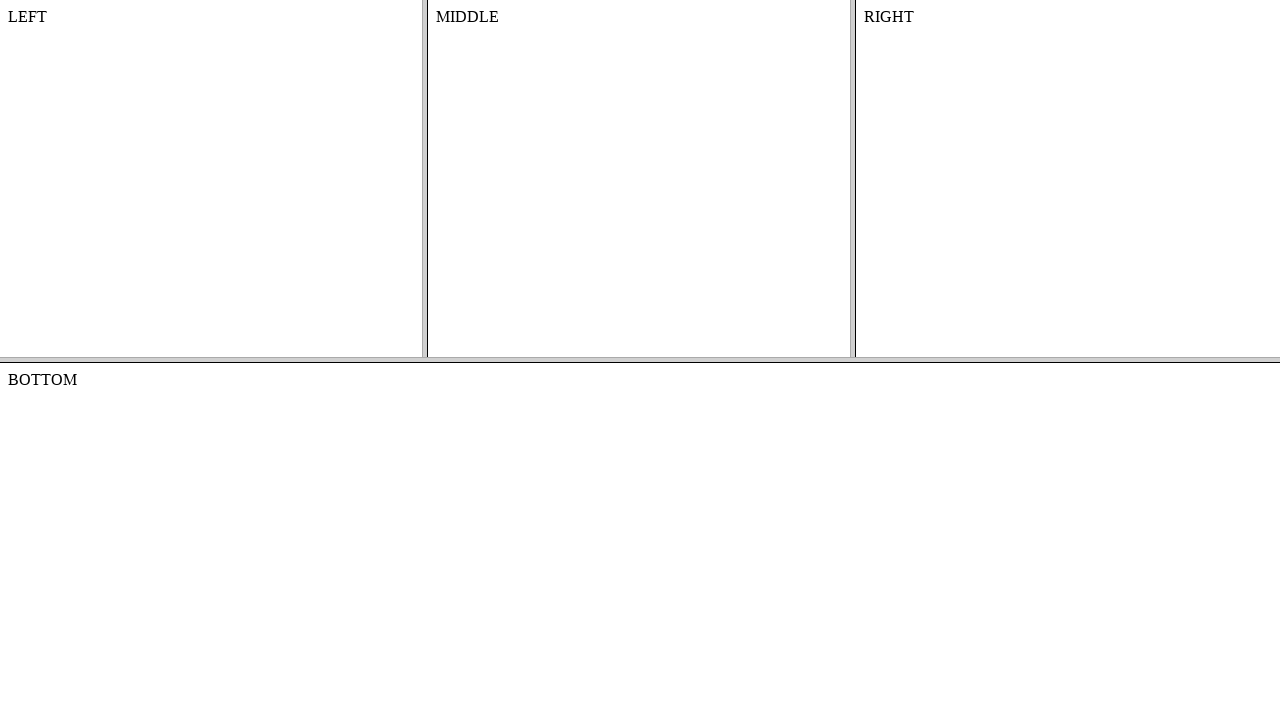

Verified frame-left content is accessible
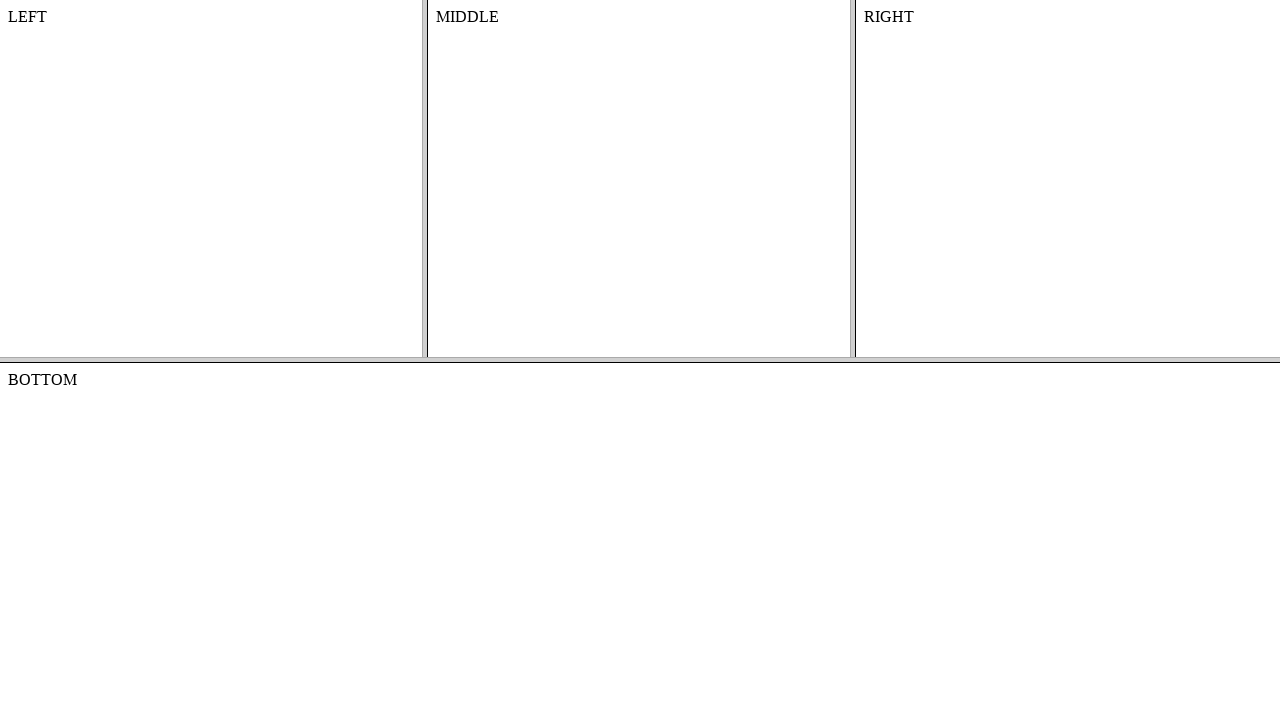

Located frame-right inside frame-top
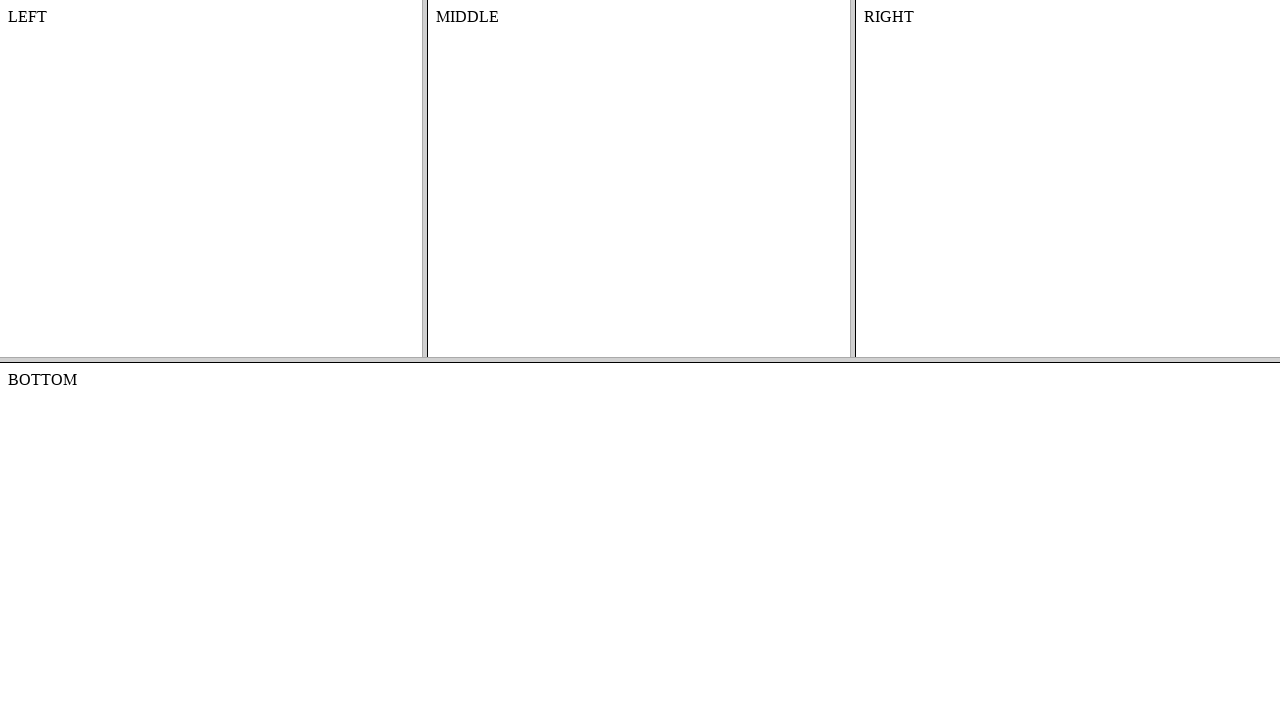

Located body element in frame-right
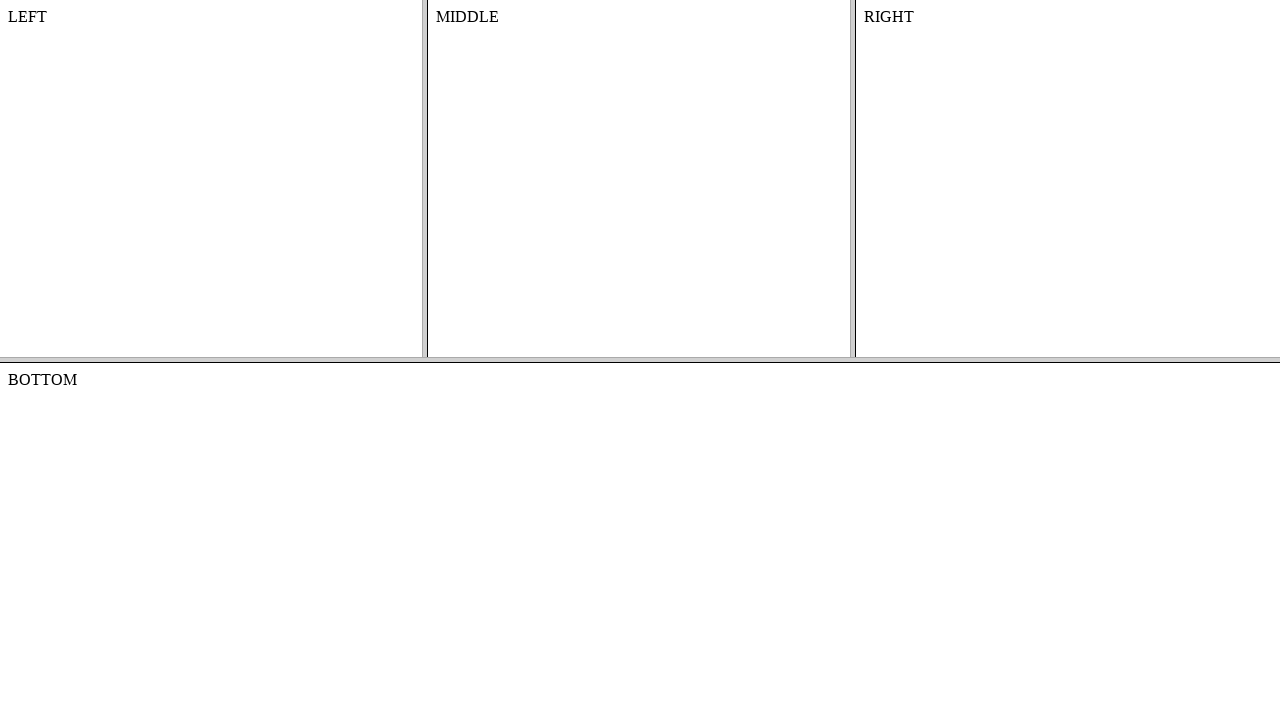

Verified frame-right content is accessible
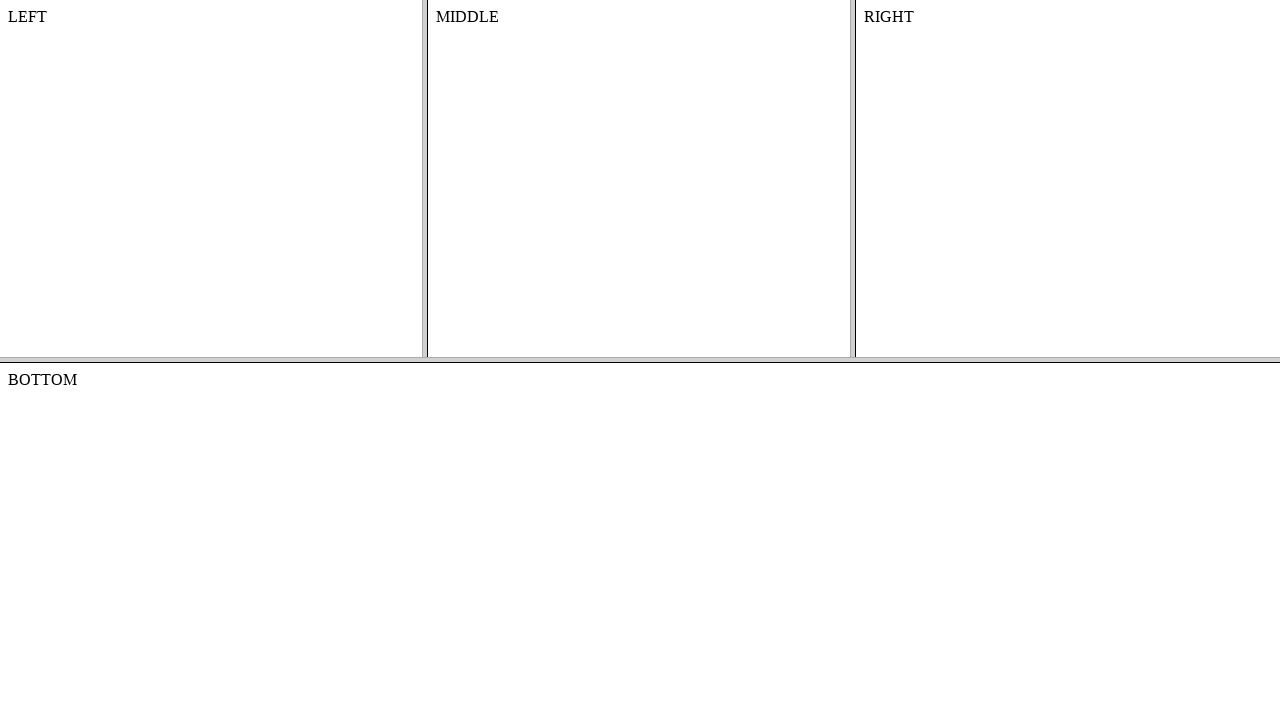

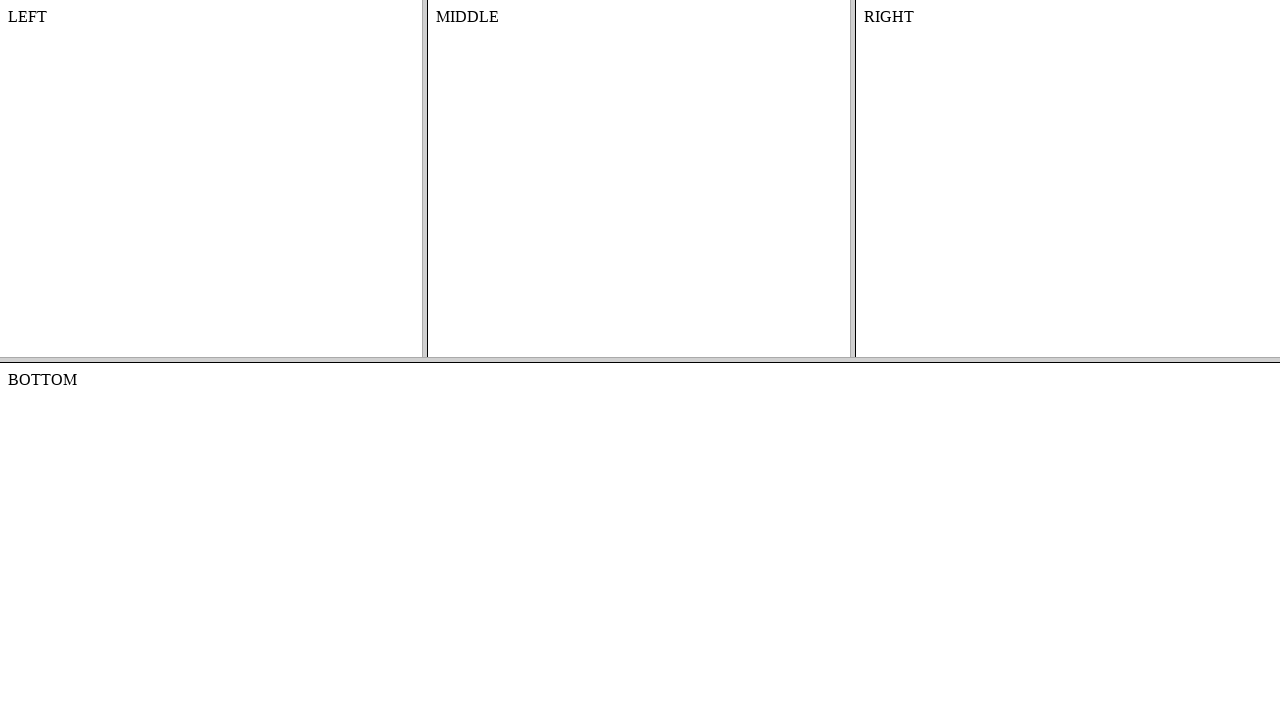